Tests the Broken Images page by navigating to it and verifying the header text and checking if images are displayed

Starting URL: http://the-internet.herokuapp.com/

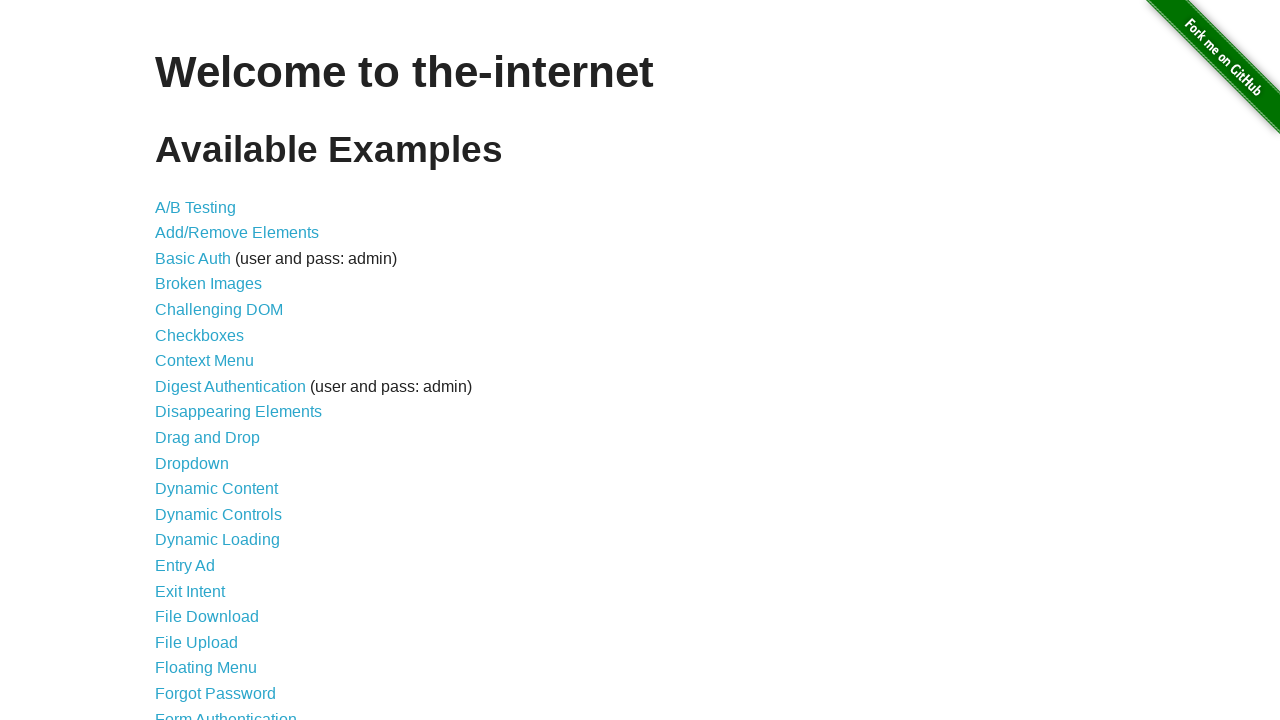

Clicked on Broken Images link at (208, 284) on a[href='/broken_images']
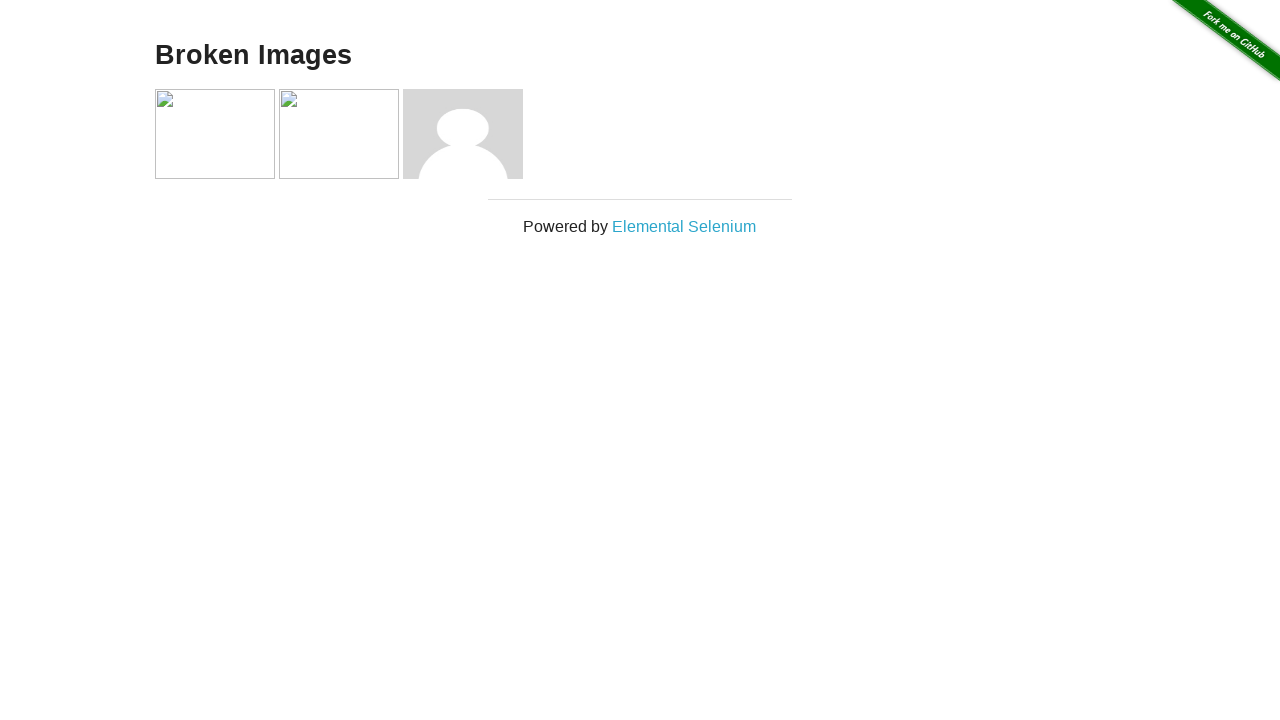

Located header element (h3)
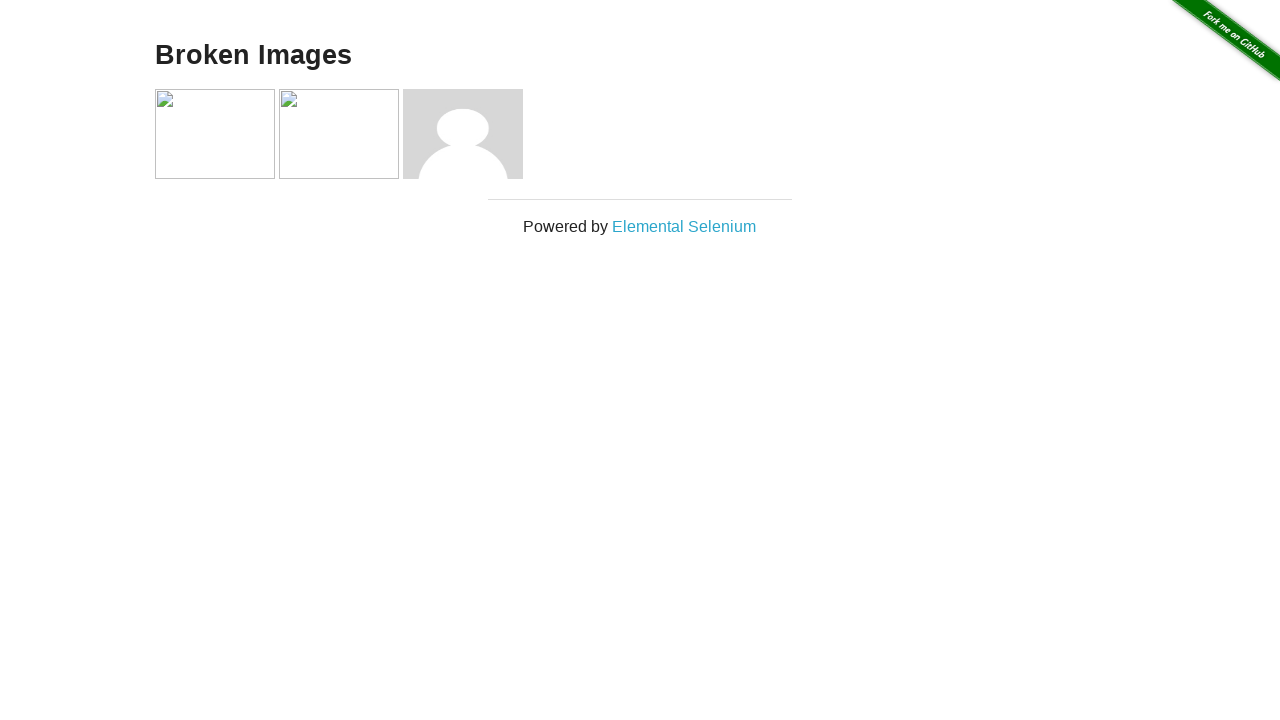

Verified header text is 'Broken Images'
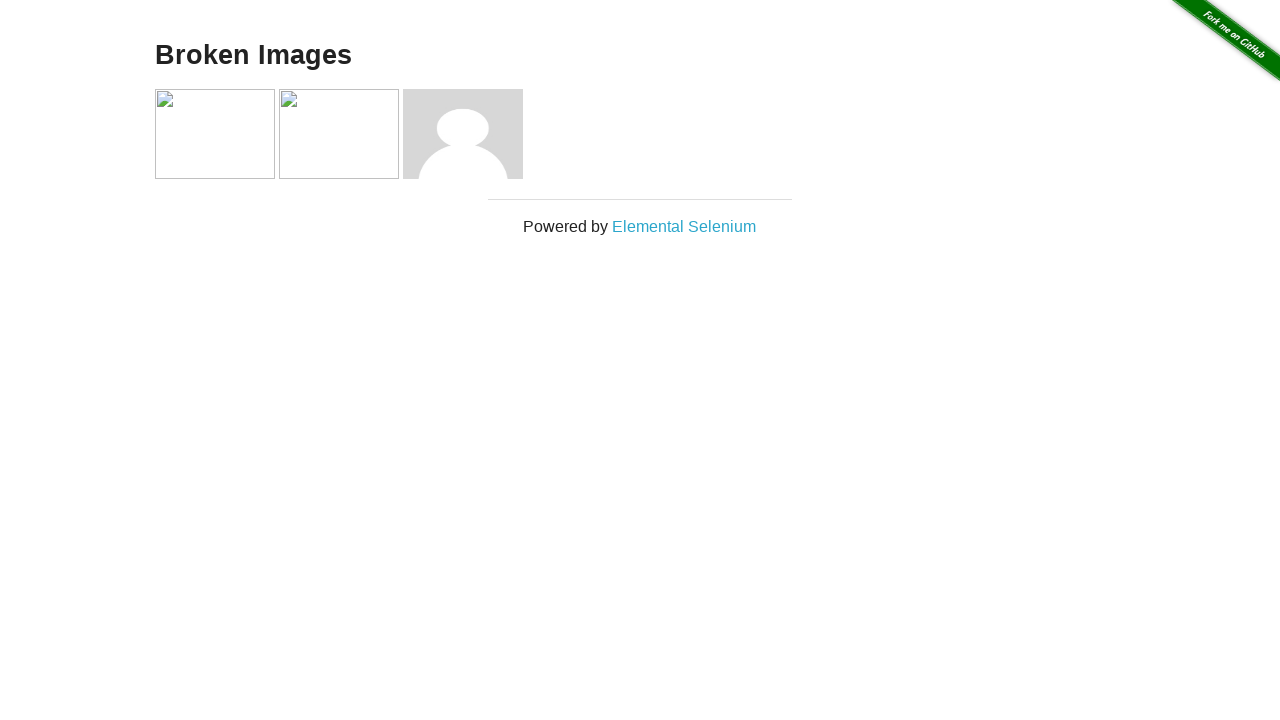

Located all images in .example container
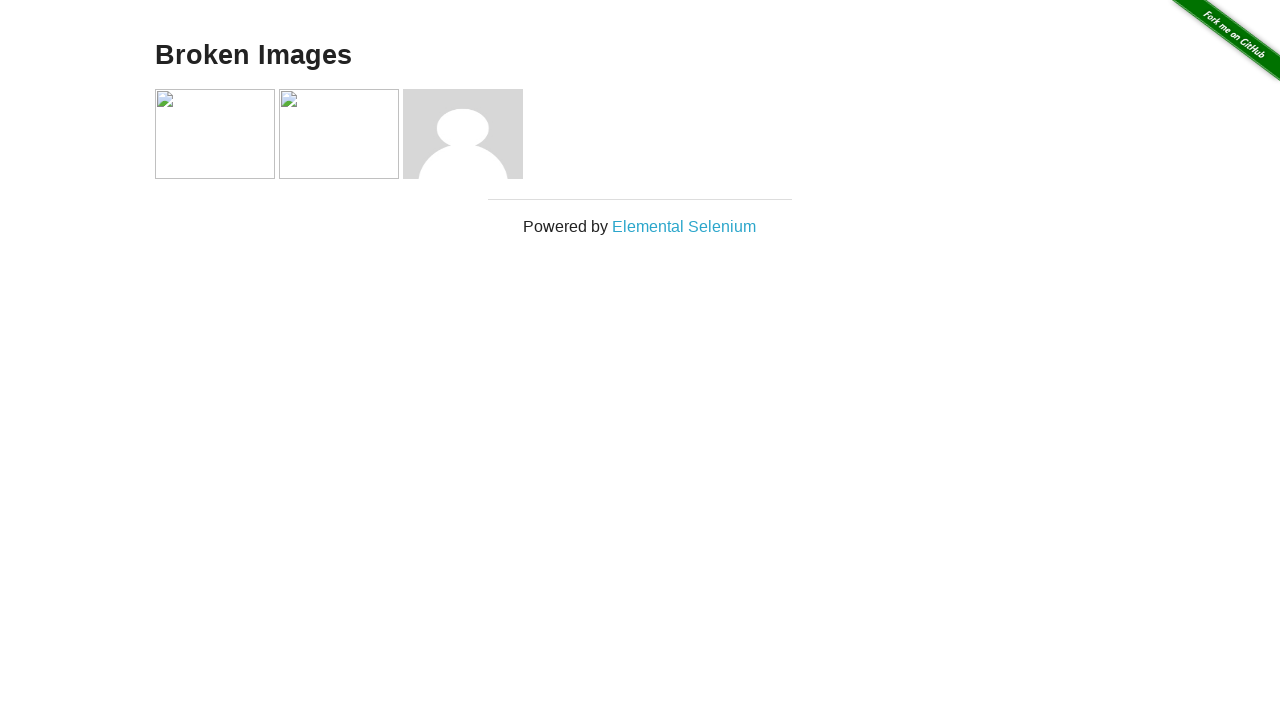

Waited for images to be loaded
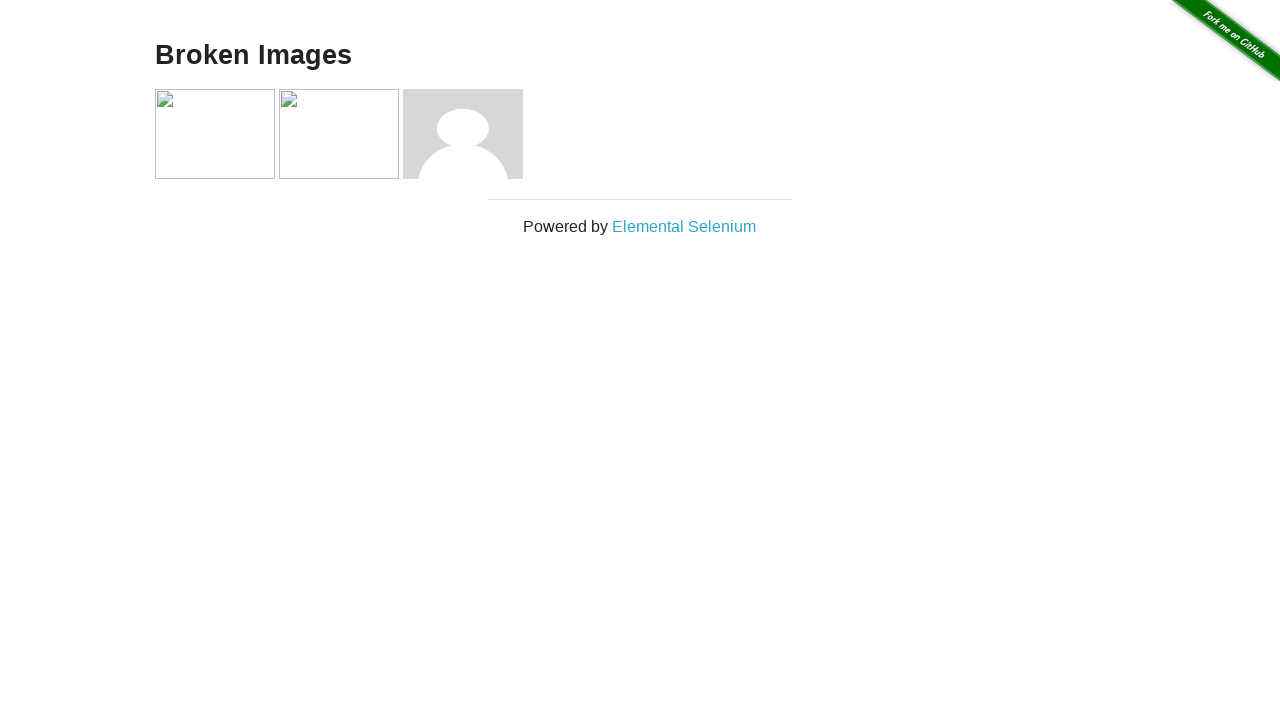

Verified that at least 3 images exist on the page
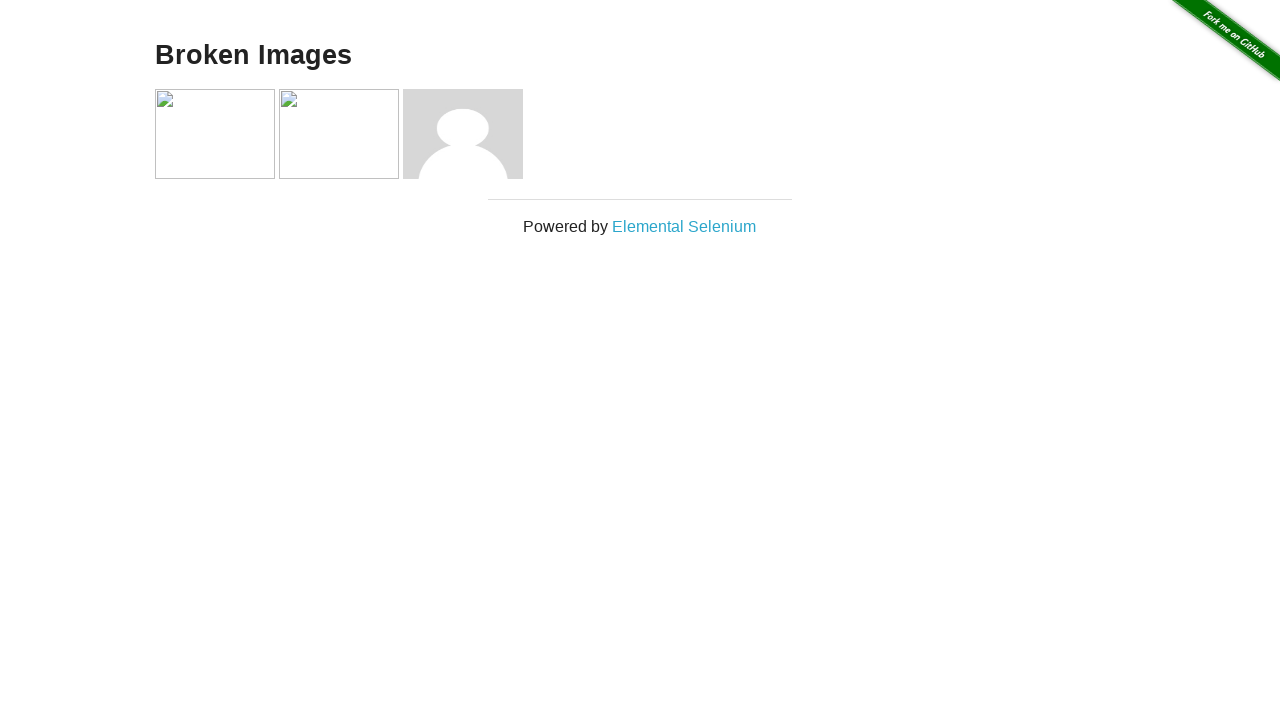

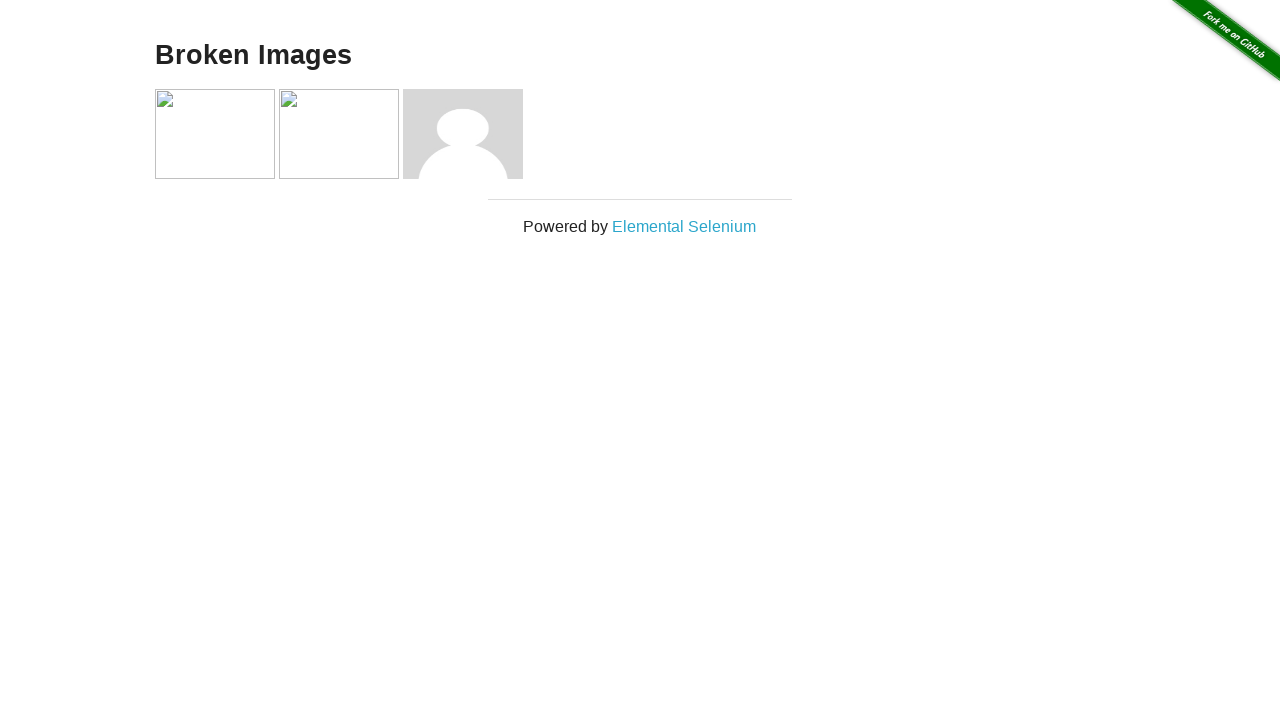